Navigates to a hotel details page on Goibibo, scrolls down to view room images, and verifies that room style images are present on the page

Starting URL: https://www.goibibo.com/hotels/the-byke-sunshine-grand-hotel-in-ooty-591325061803732464/

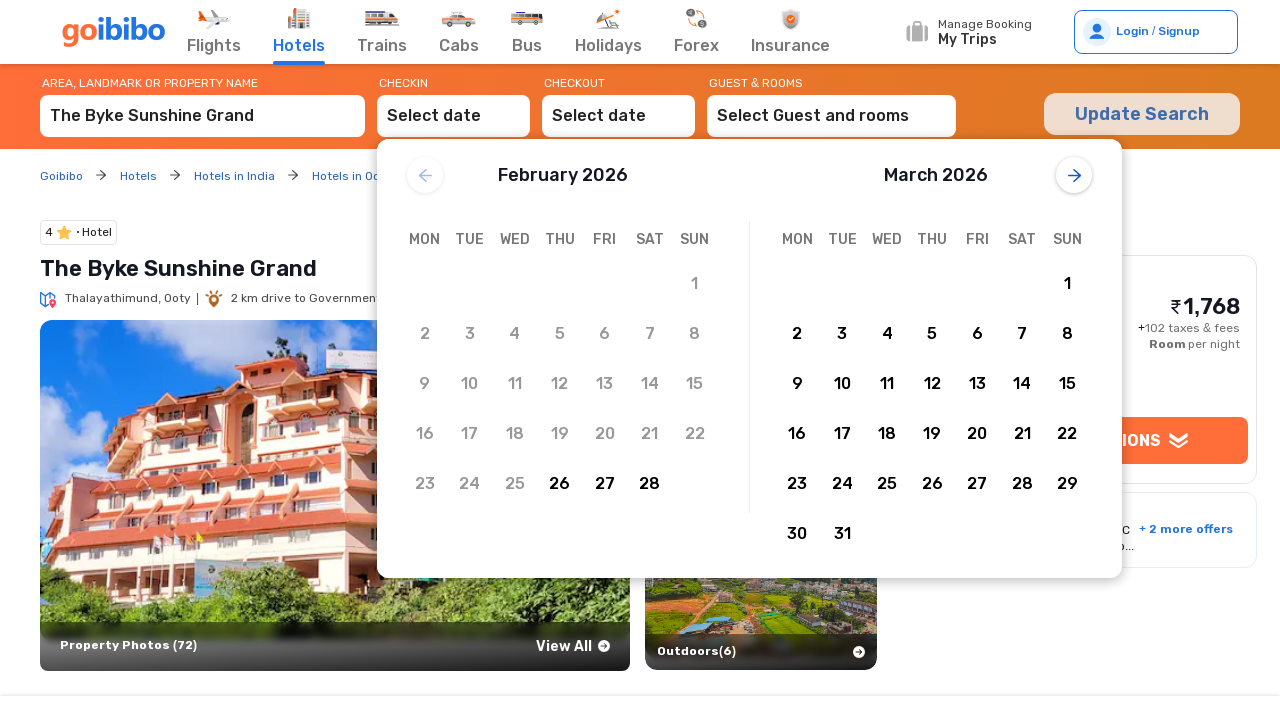

Navigated to The Byke Sunshine Grand Hotel details page on Goibibo
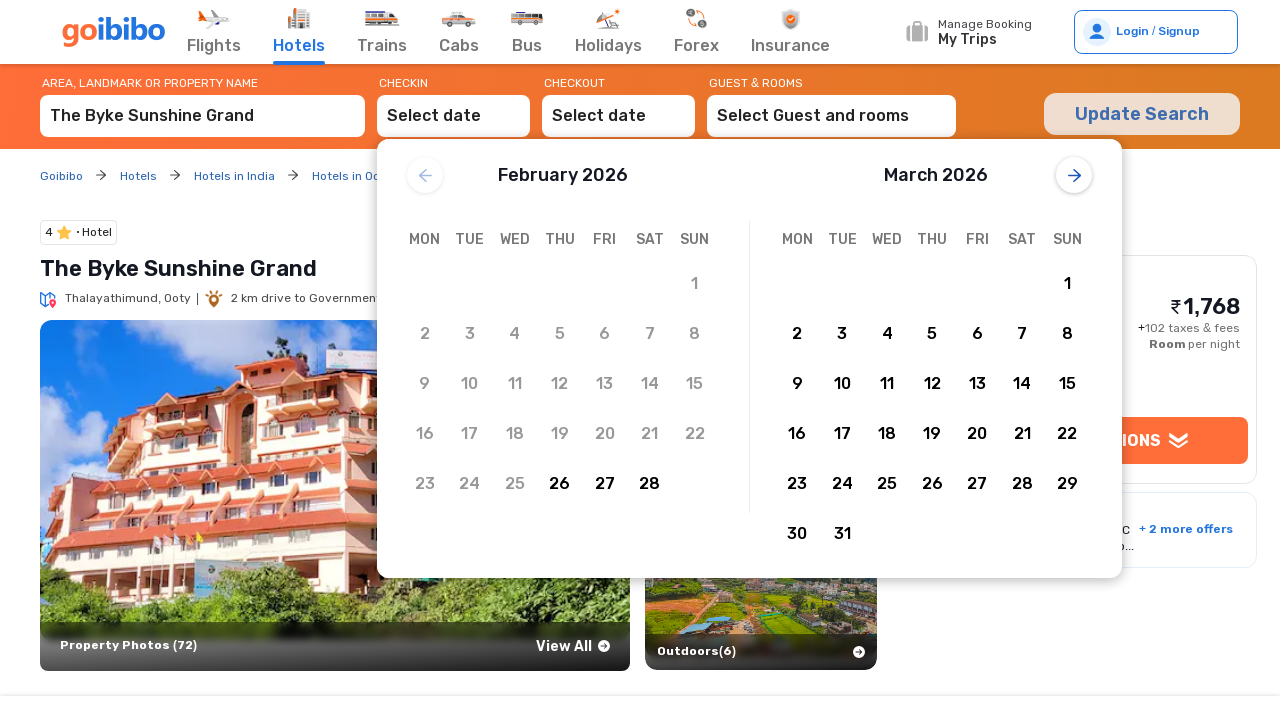

Scrolled down 900 pixels to load room images
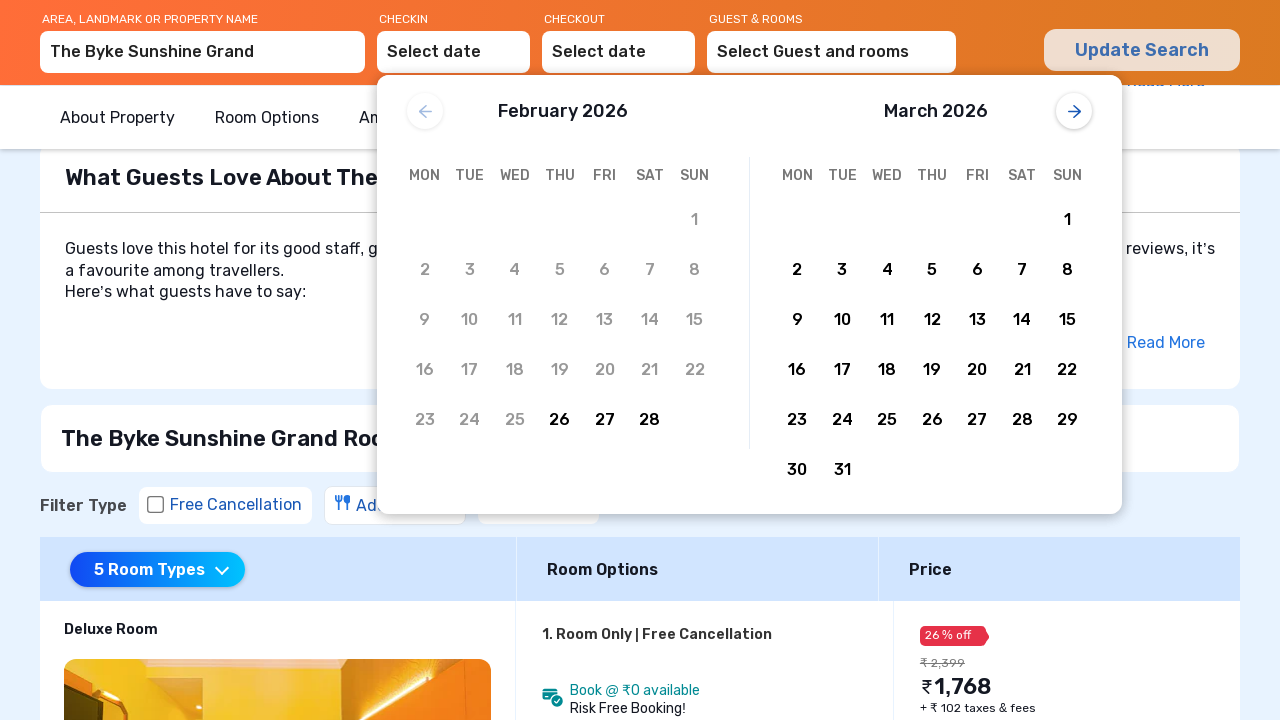

Room images became visible on the page
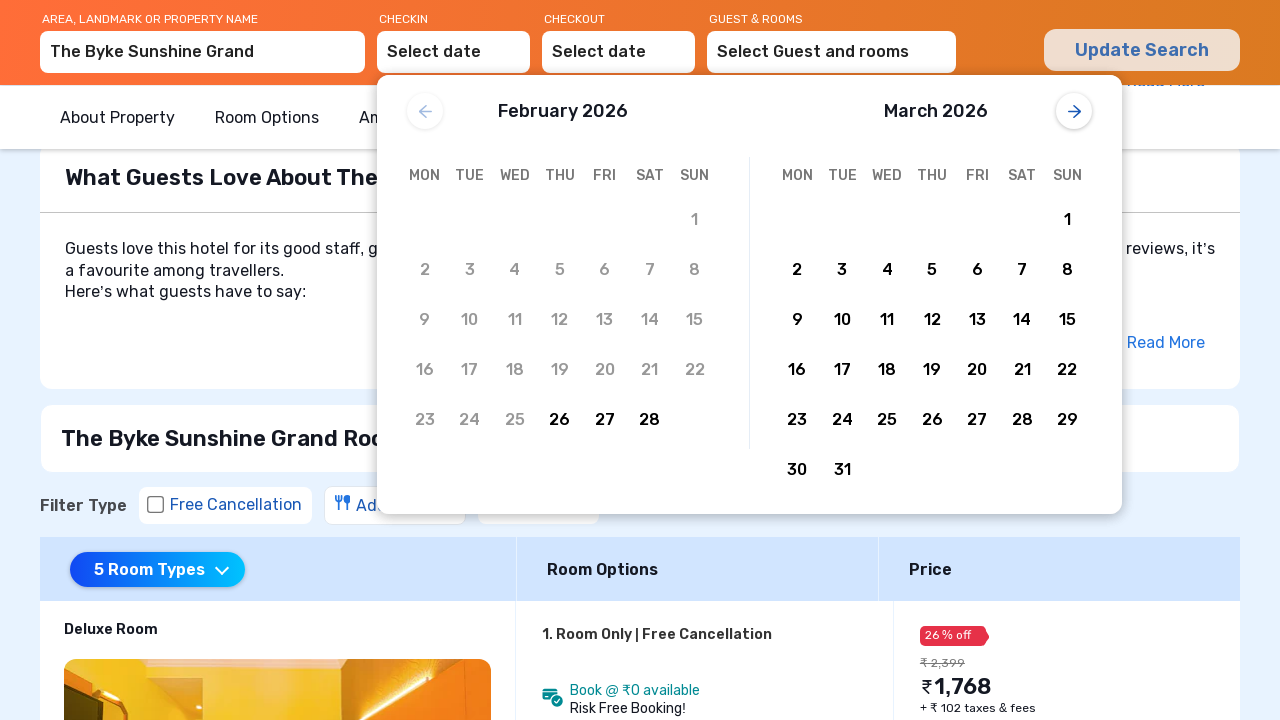

Queried for room style image elements
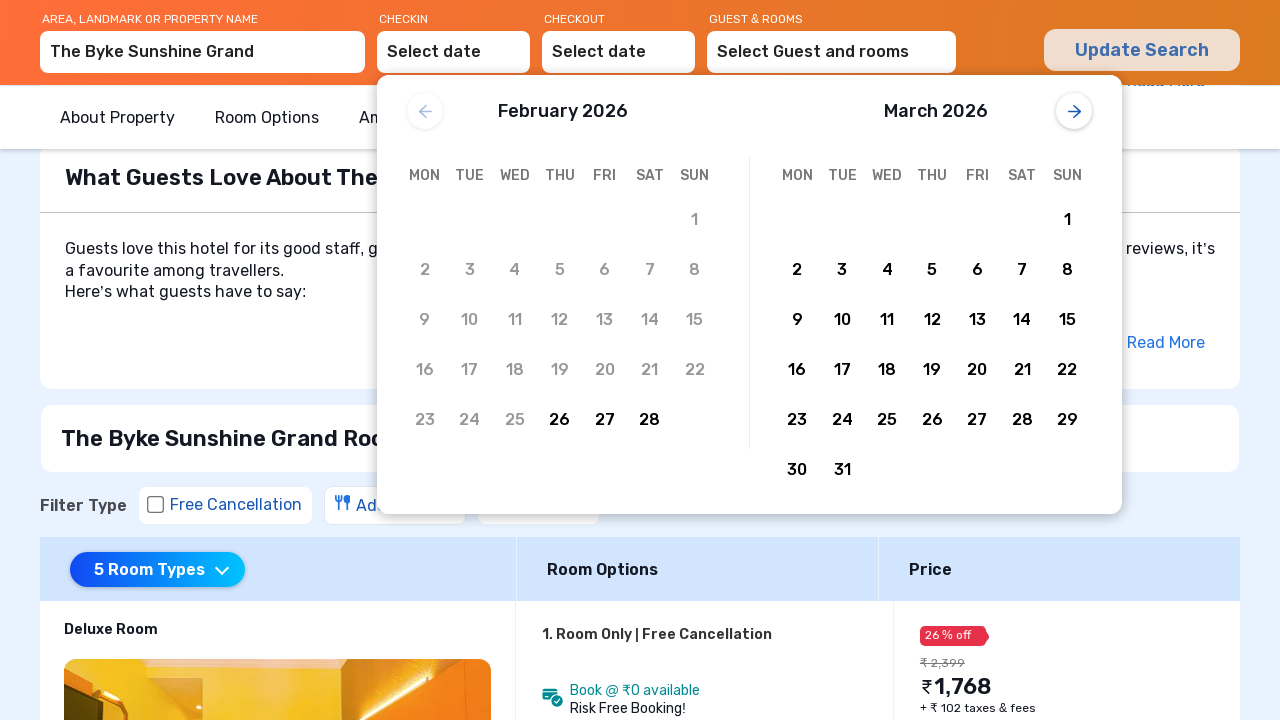

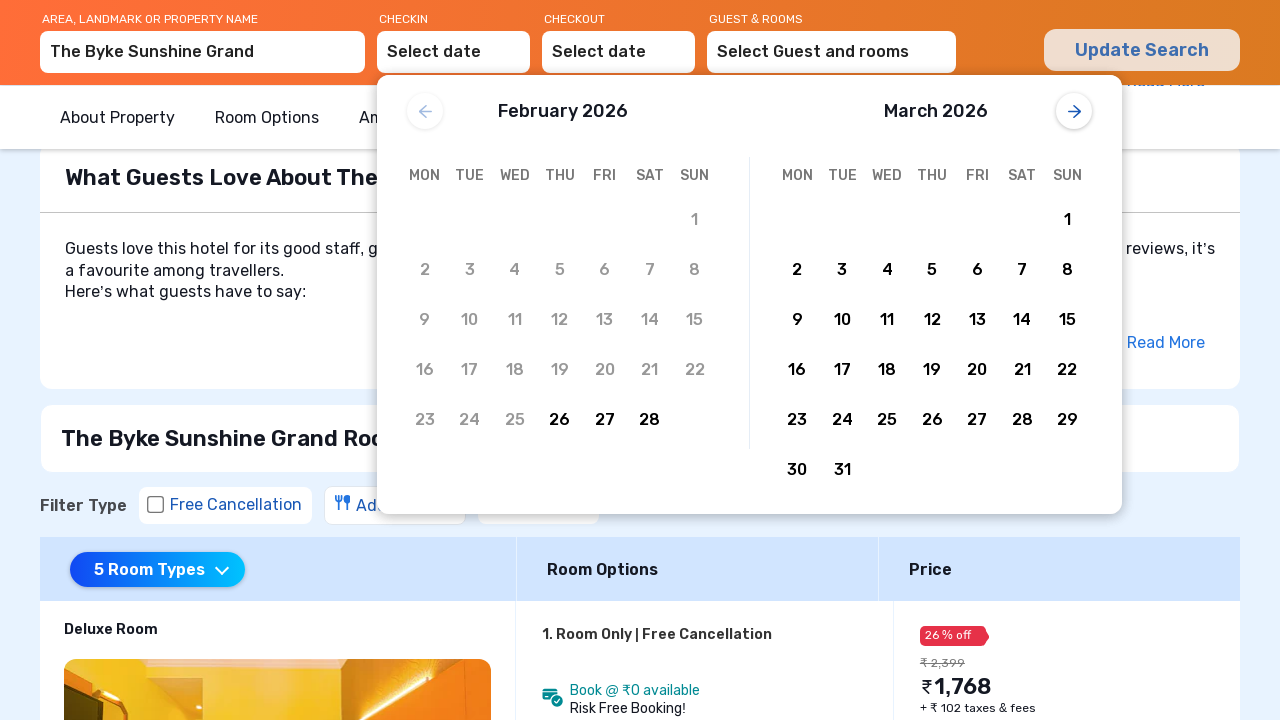